Tests drag and drop functionality by dragging an element from source to destination and then clicking a Start button

Starting URL: https://leafground.com/drag.xhtml

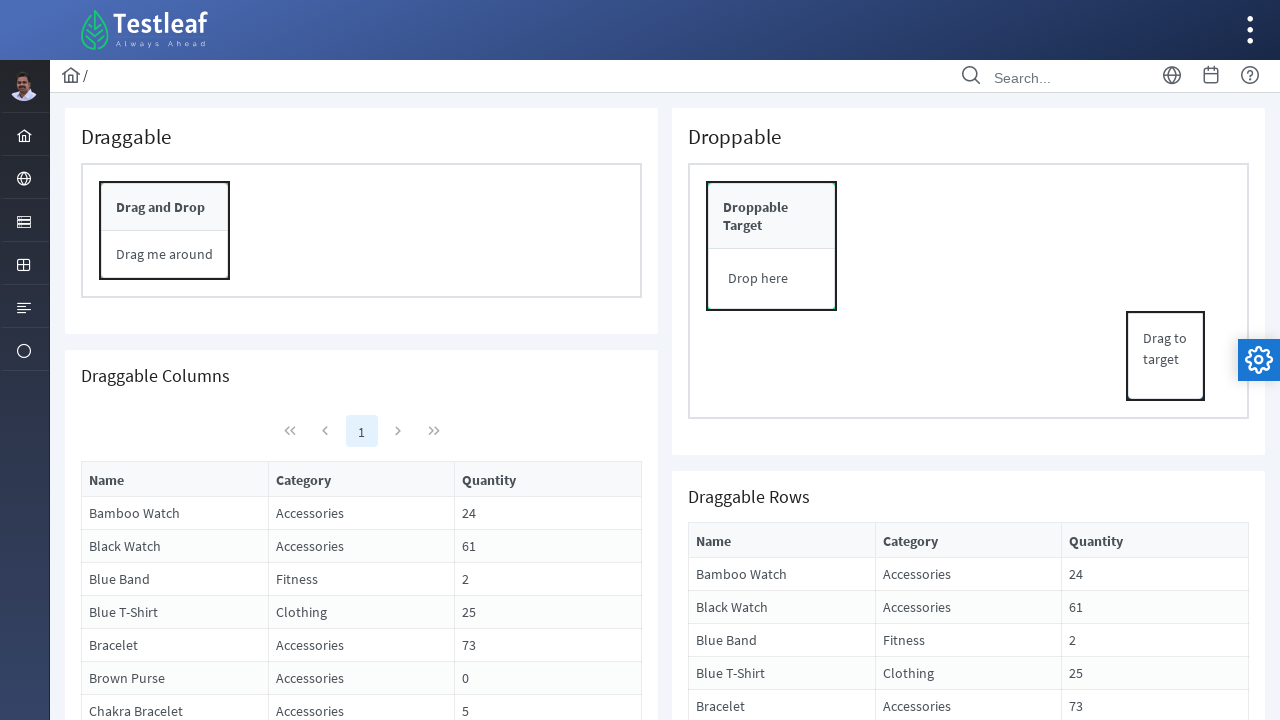

Located source element for drag and drop
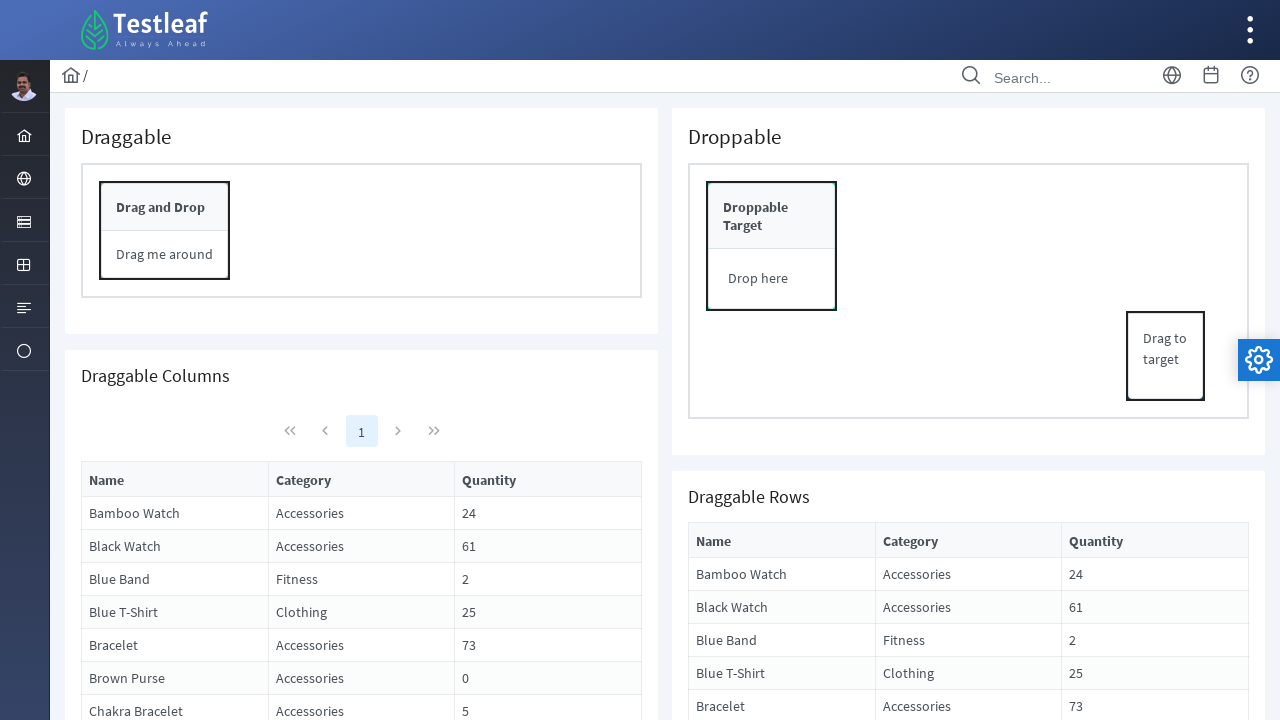

Located destination element for drag and drop
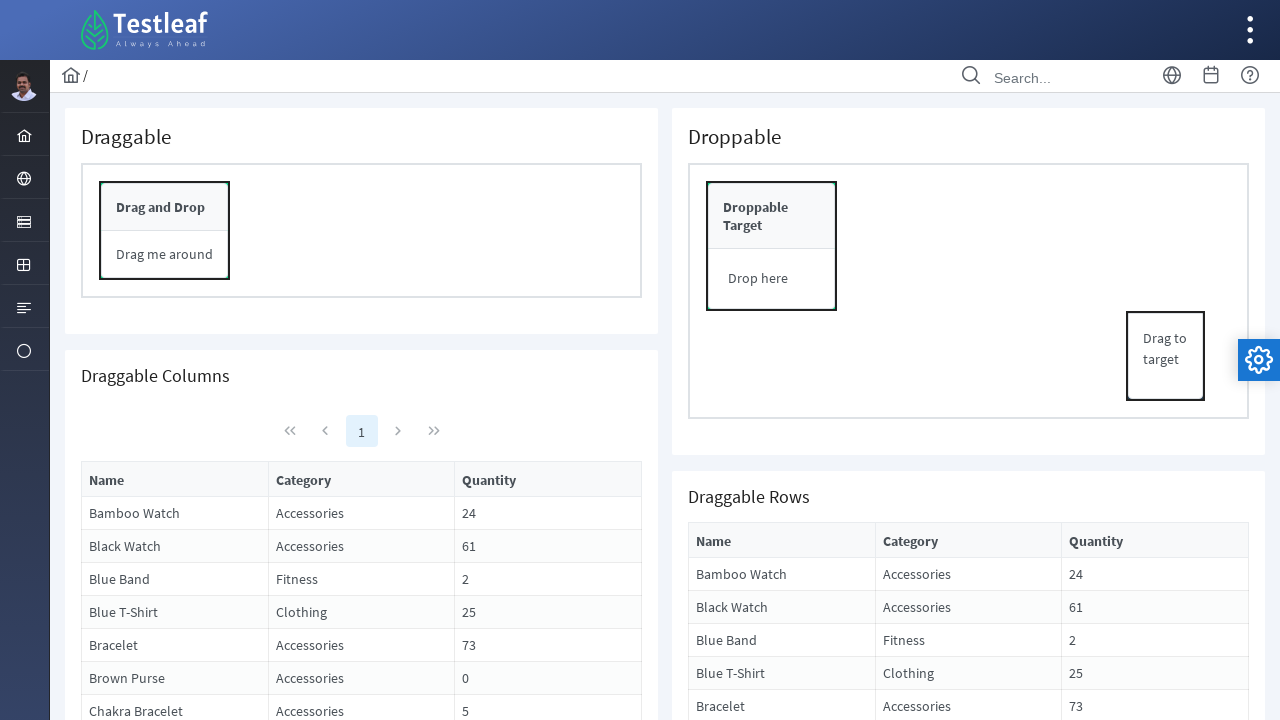

Dragged element from source to destination at (772, 216)
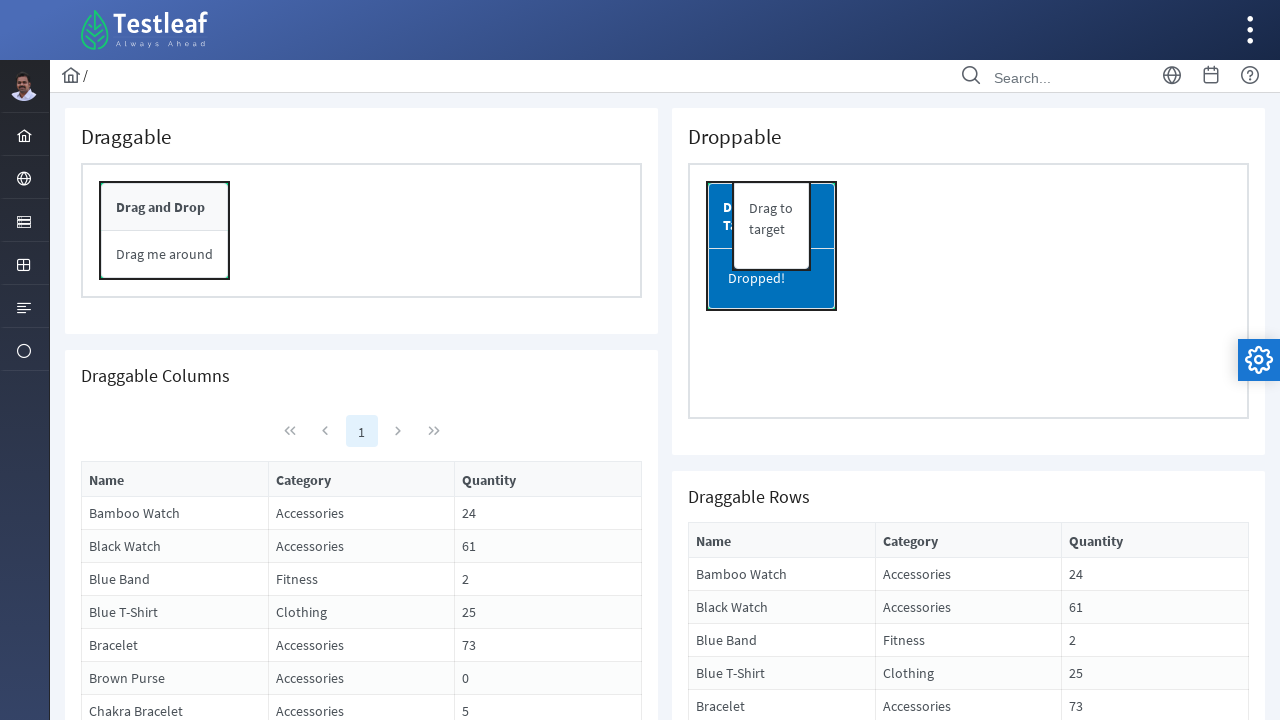

Clicked Start button at (730, 452) on xpath=//span[text()='Start']
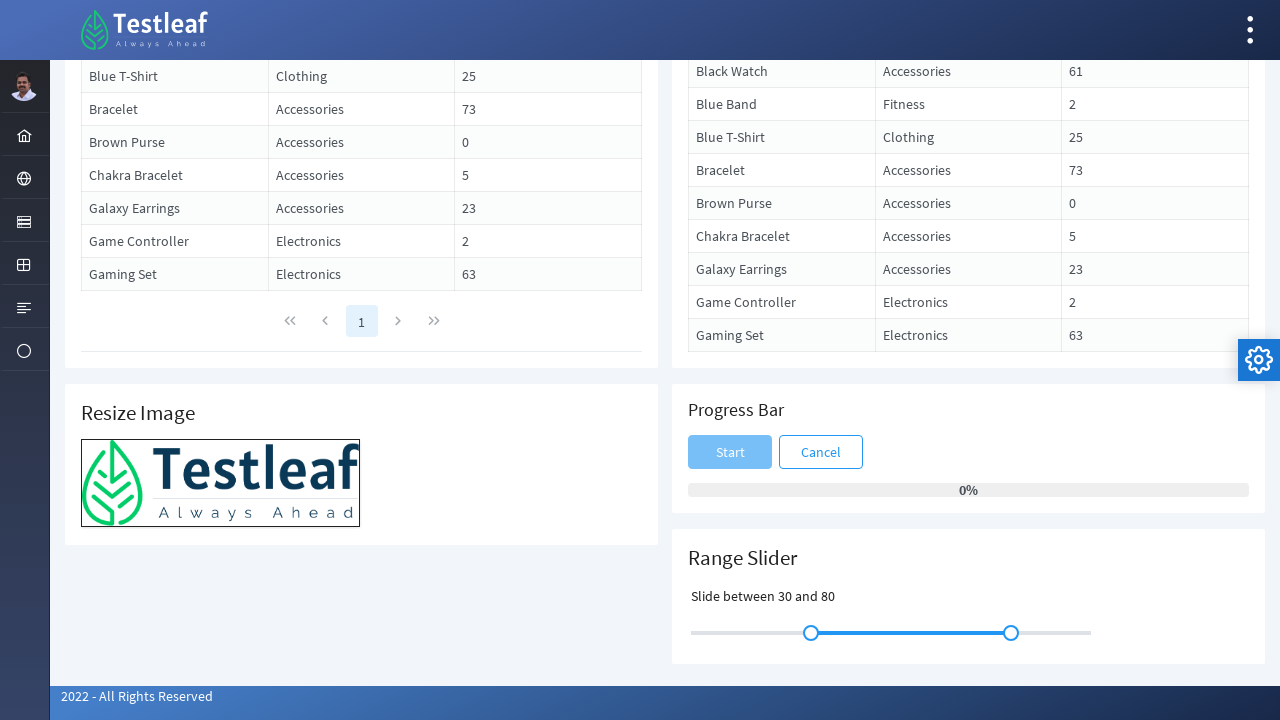

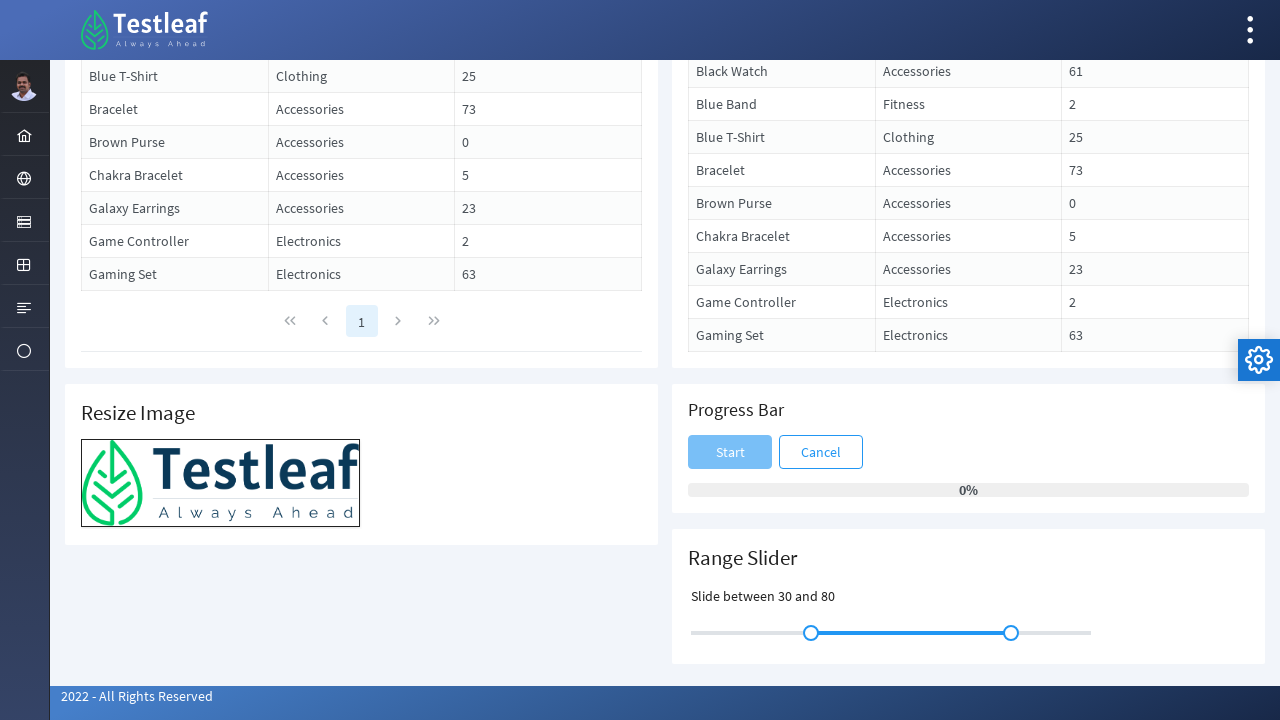